Tests that the Pikabu homepage loads correctly and displays popular posts by verifying that a story title element exists and contains text.

Starting URL: https://pikabu.ru

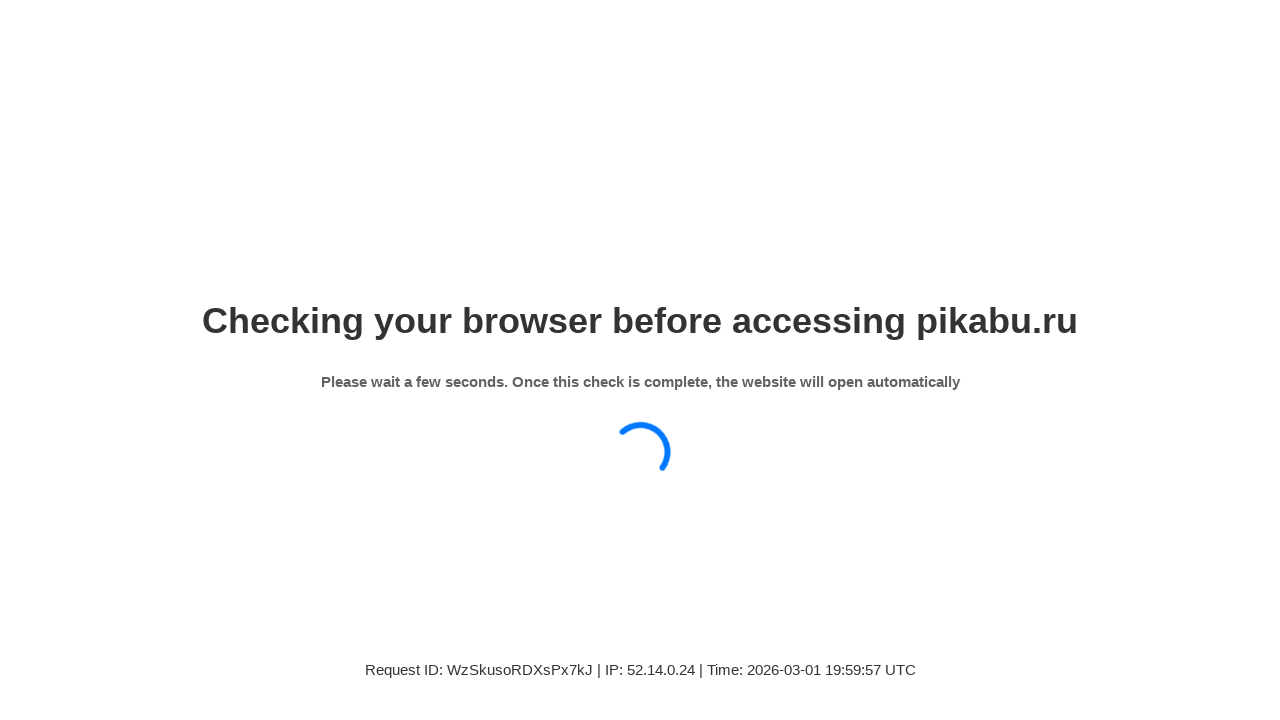

Waited for story title elements to load on Pikabu homepage
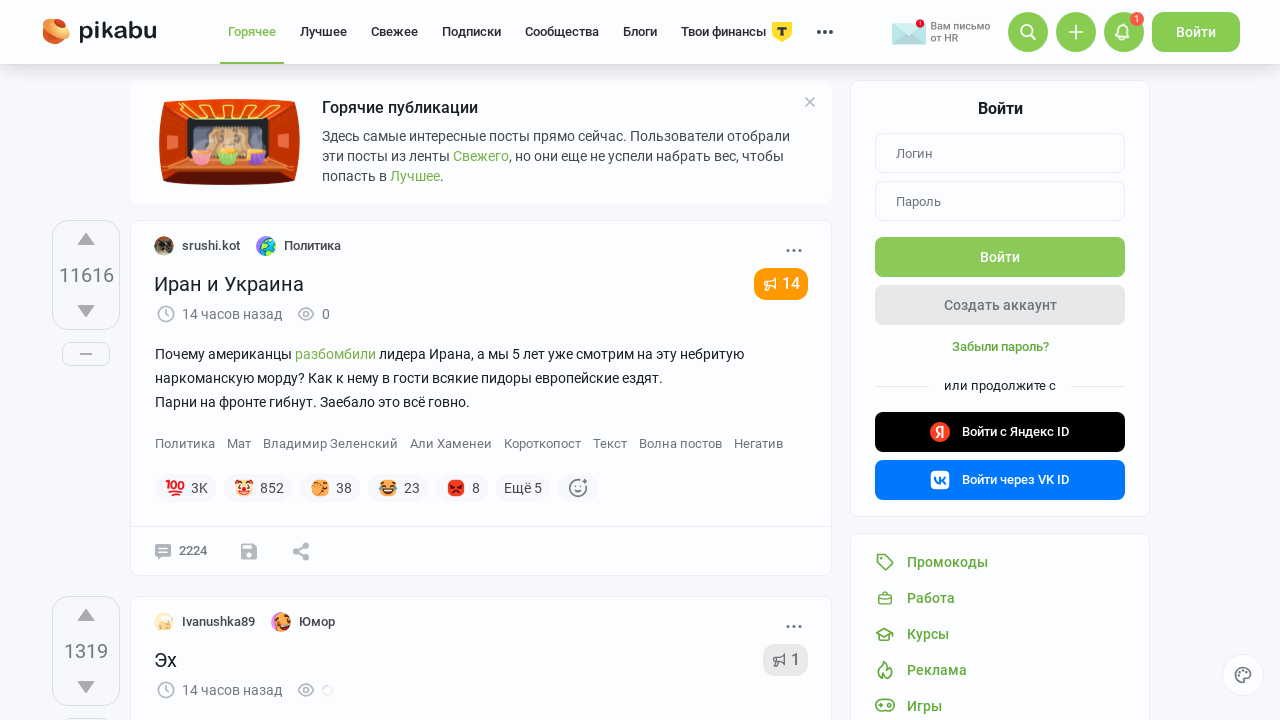

Located the first story title element
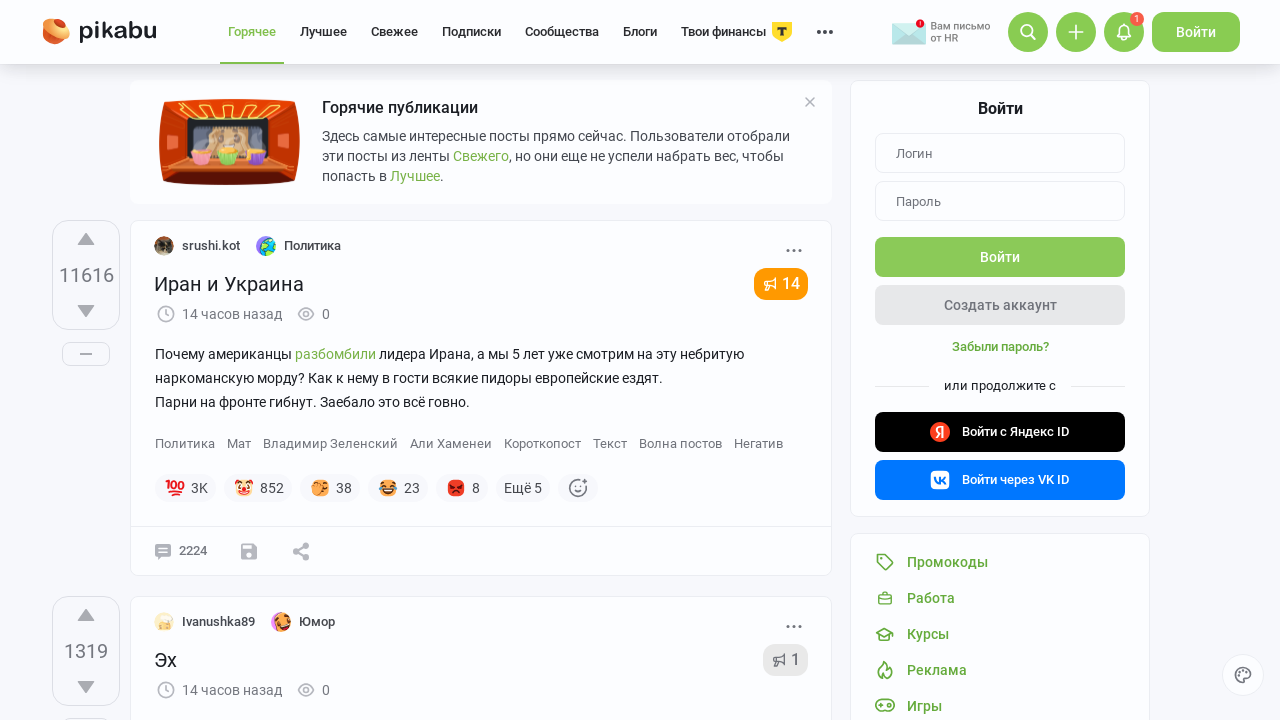

Verified that story title contains text content
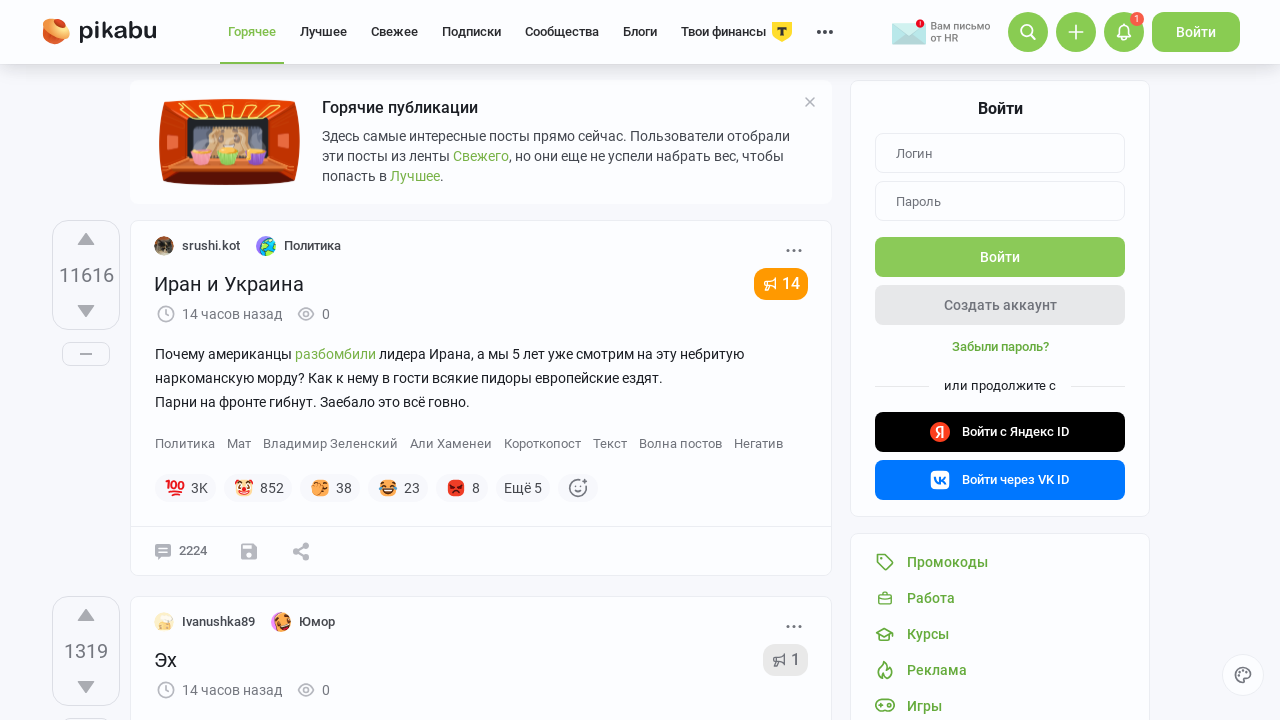

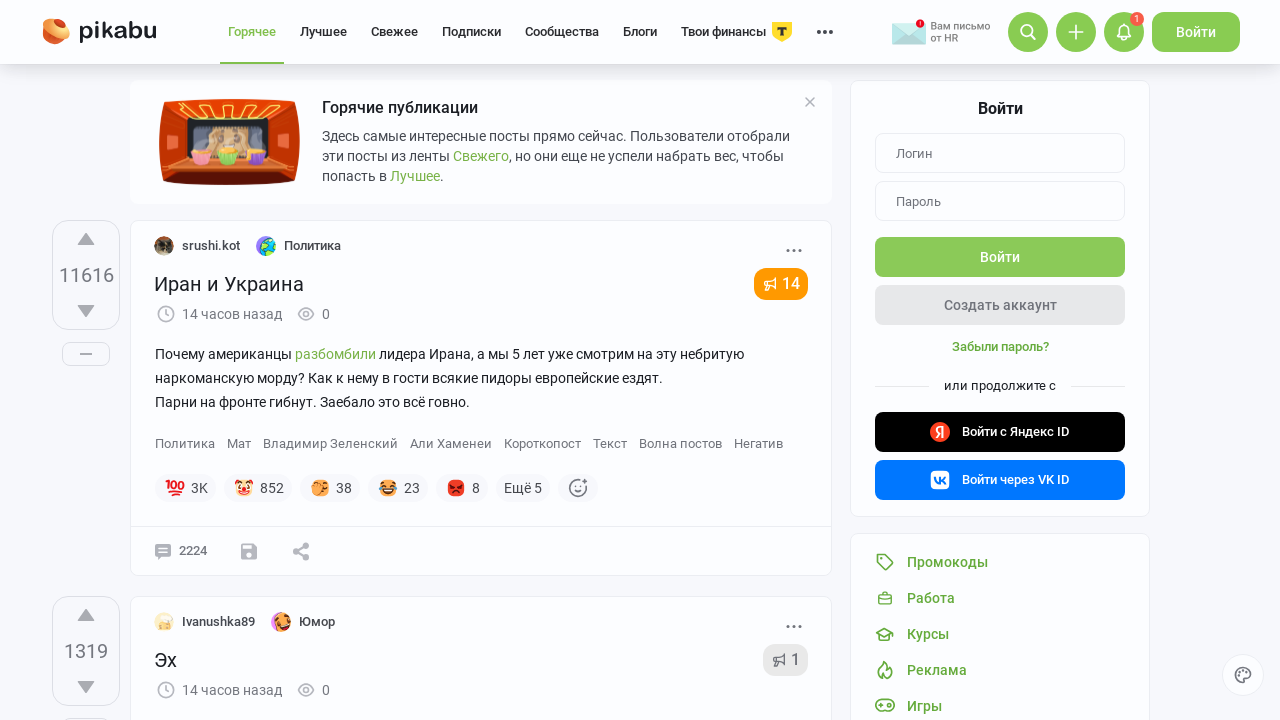